Tests radio button interaction by navigating to a practice form and selecting the "Male" gender radio button option

Starting URL: https://demoqa.com/automation-practice-form

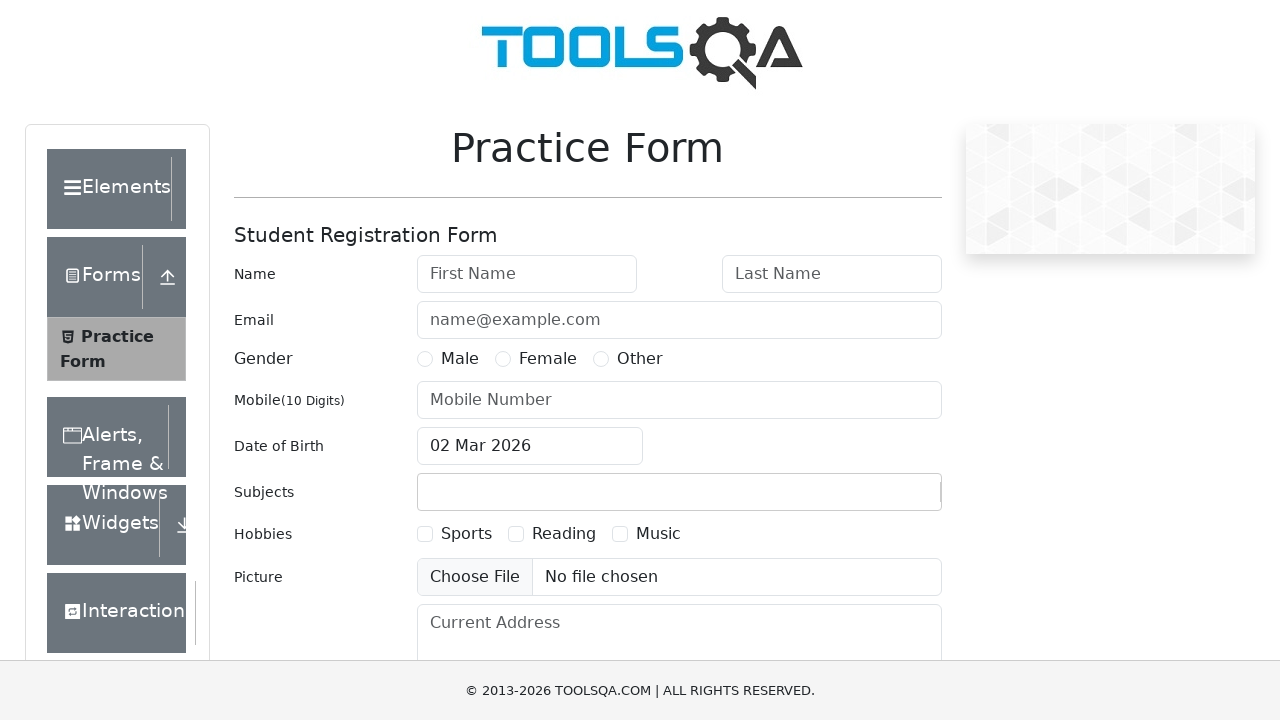

Navigated to automation practice form
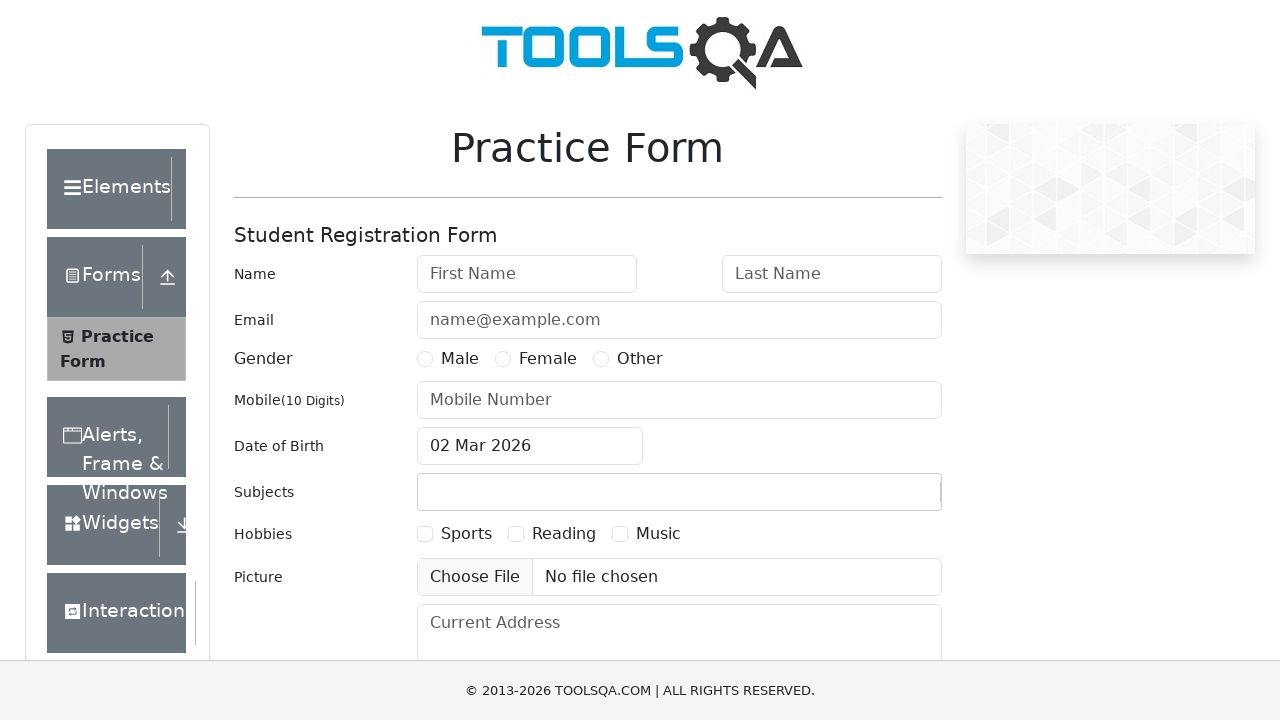

Selected Male gender radio button at (425, 359) on input[value='Male']
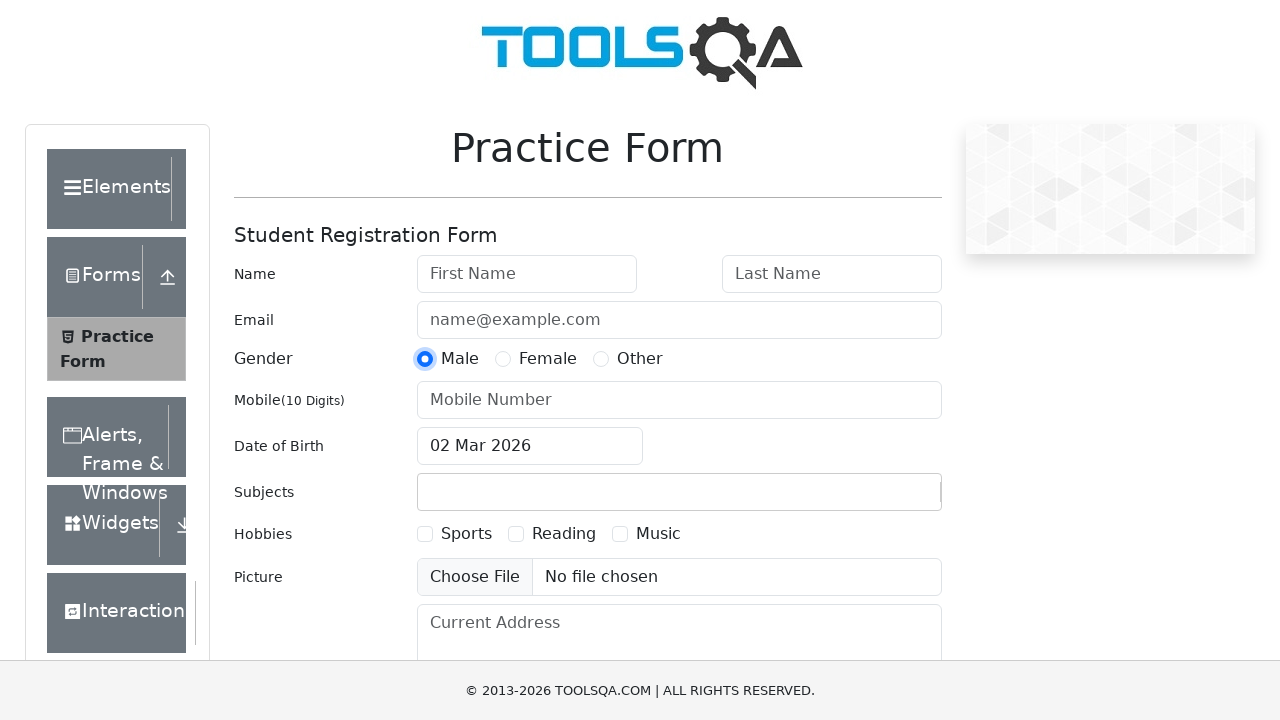

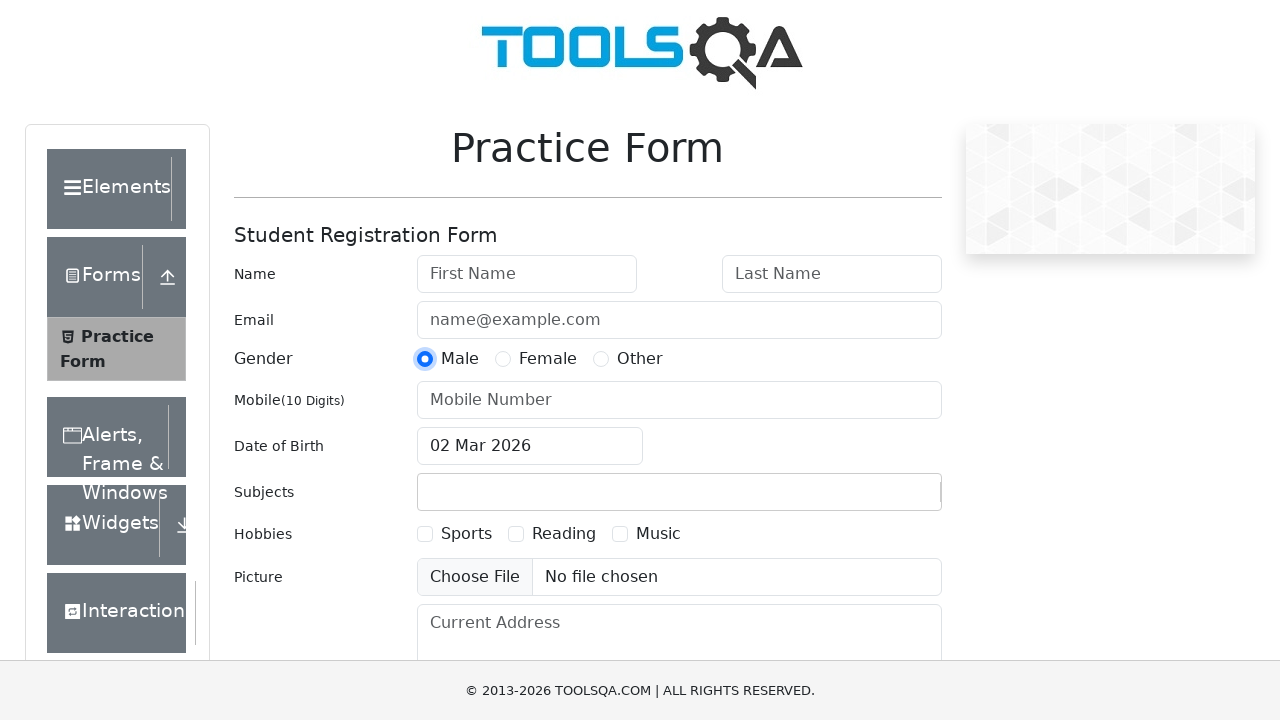